Tests a web form by filling in a text field and submitting the form to verify the submission message

Starting URL: https://www.selenium.dev/selenium/web/web-form.html

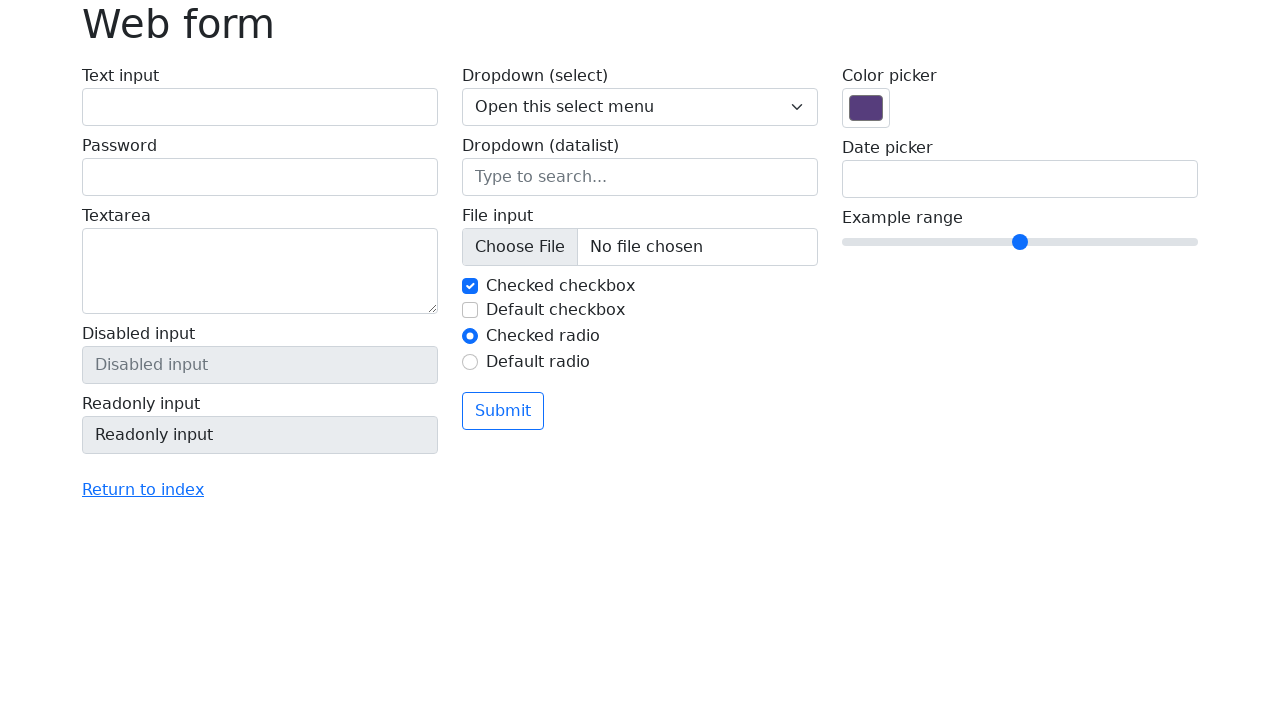

Filled text field with 'Amitesh Singh' on #my-text-id
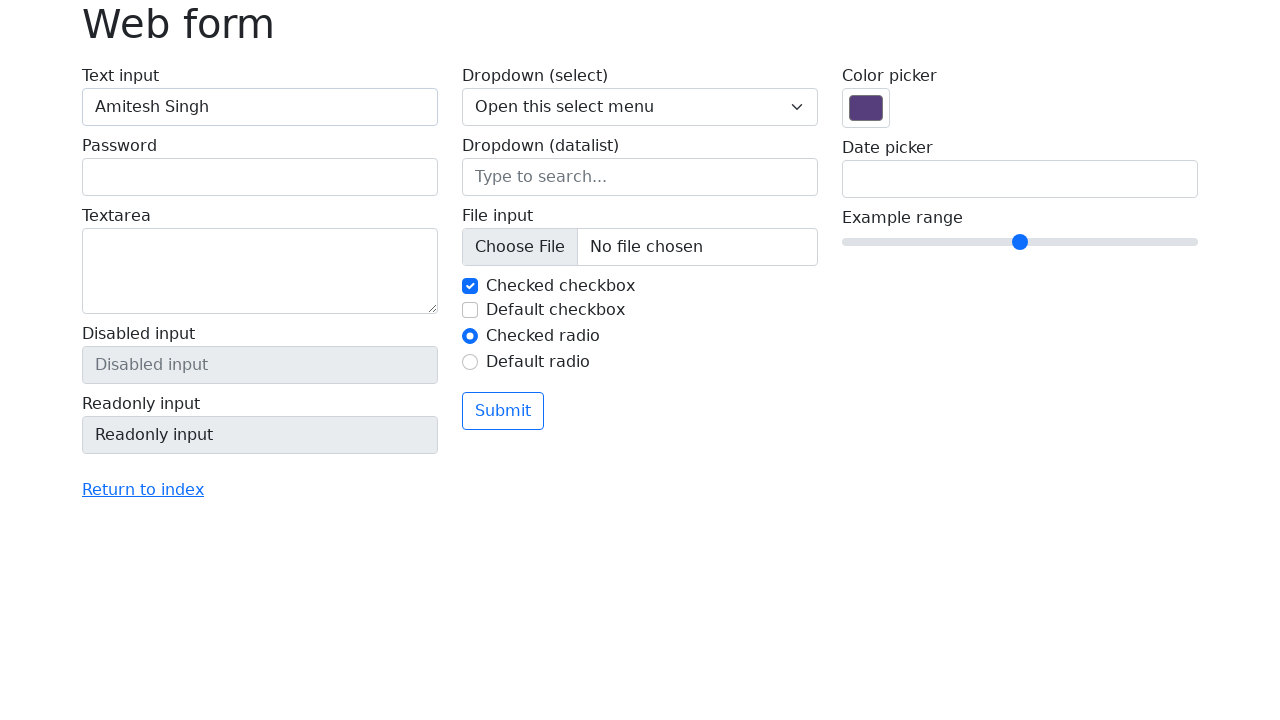

Clicked submit button to submit the form at (503, 411) on button
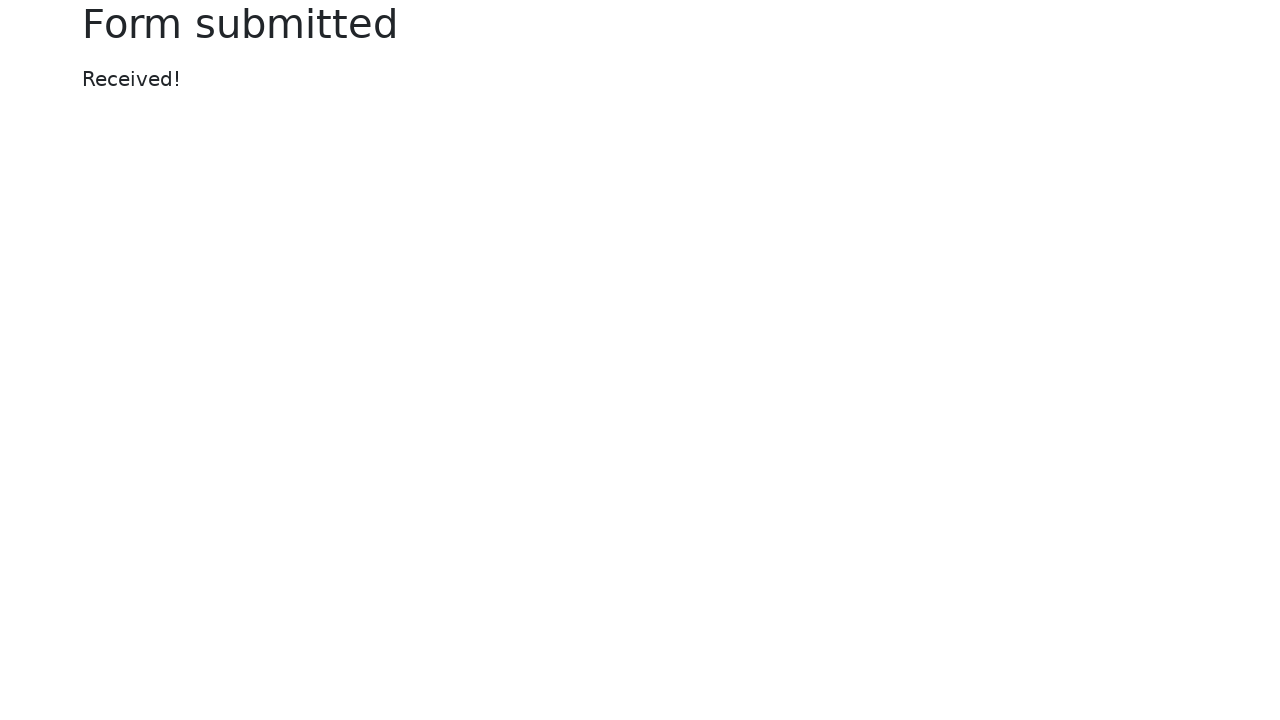

Form submission message appeared
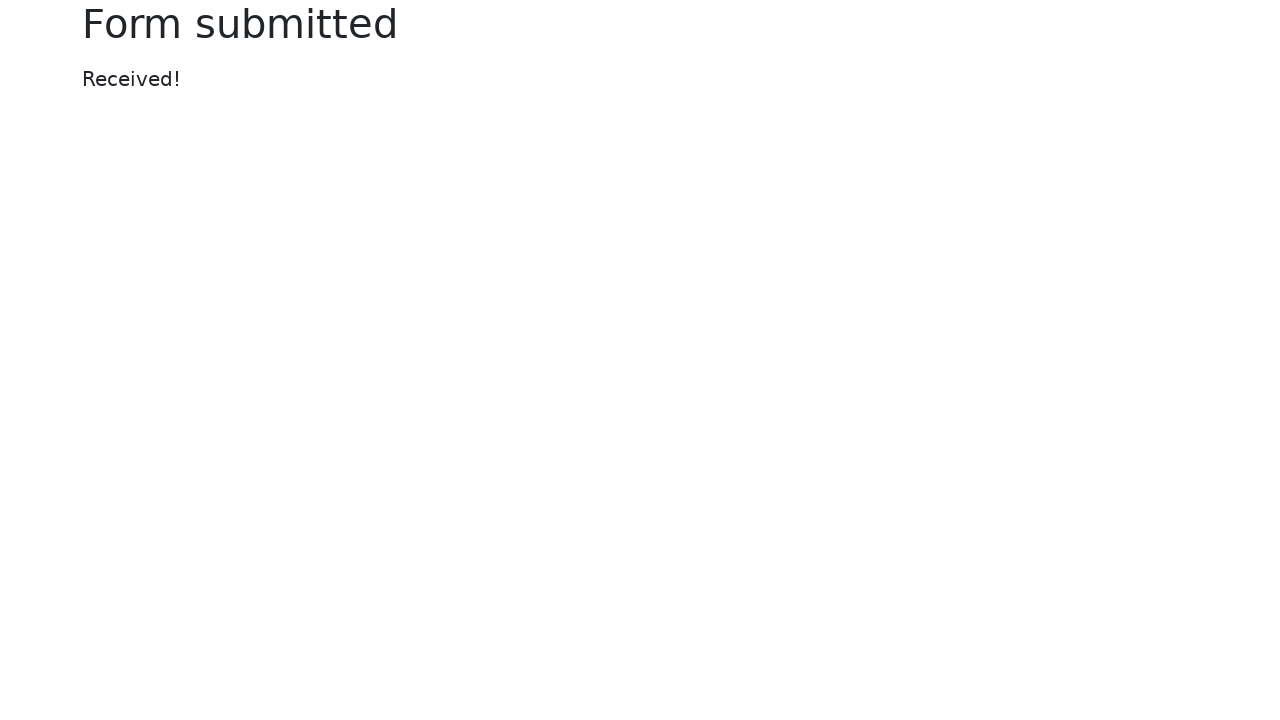

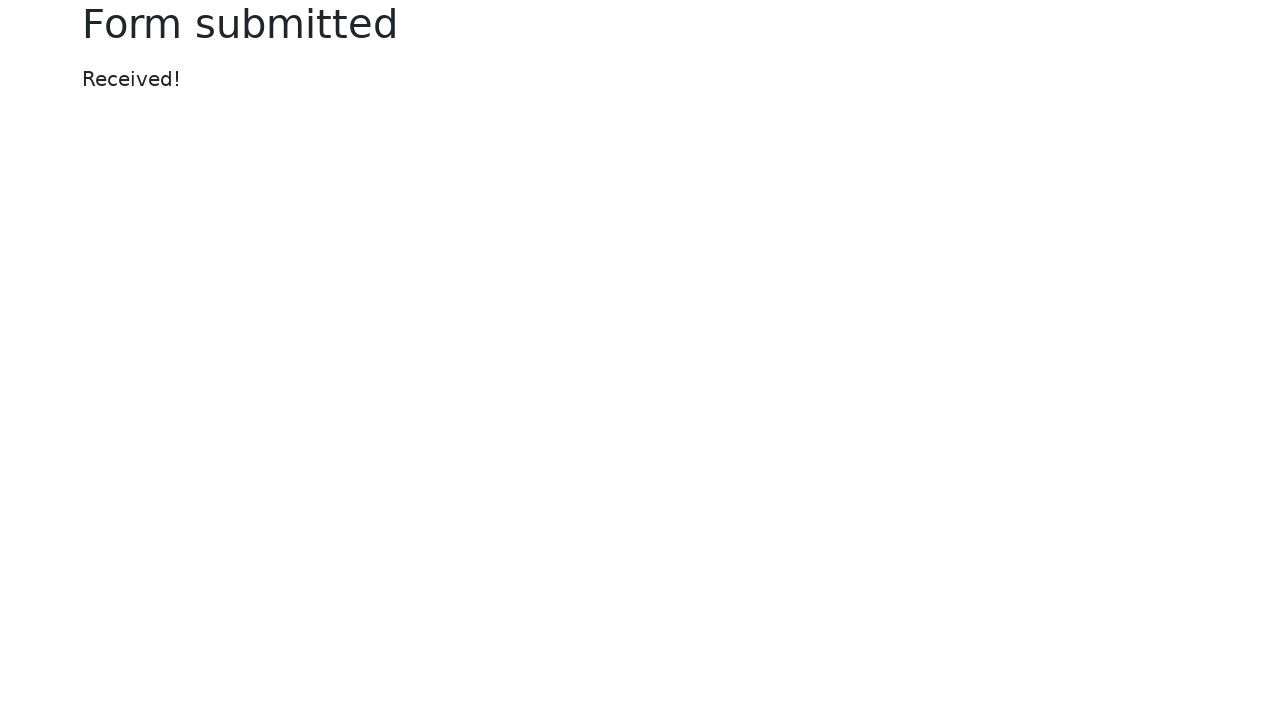